Tests filling out a Google Form by entering a name in a text field and selecting an option from a dropdown menu

Starting URL: https://docs.google.com/forms/d/e/1FAIpQLSeVDgMbWcdbtpcAnjGBt3avEu4RkmV8dU5hl10_zVs-z3hhRg/viewform

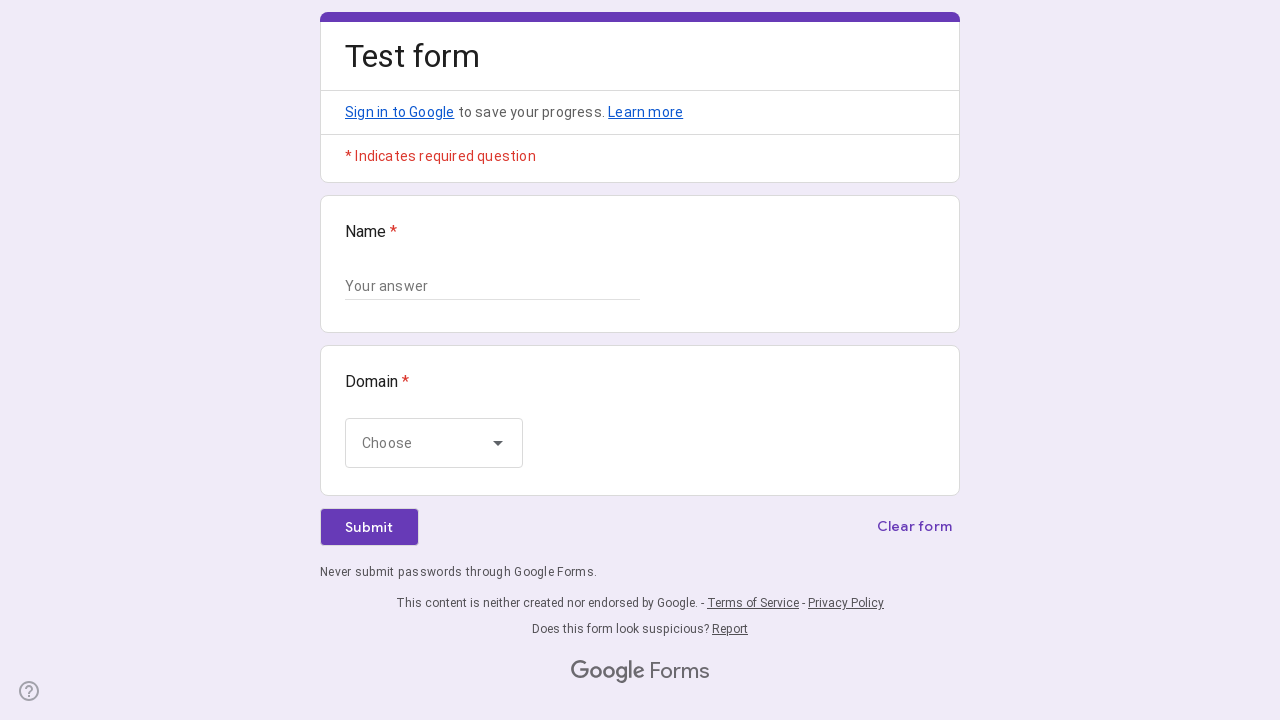

Google Form loaded - text input field found
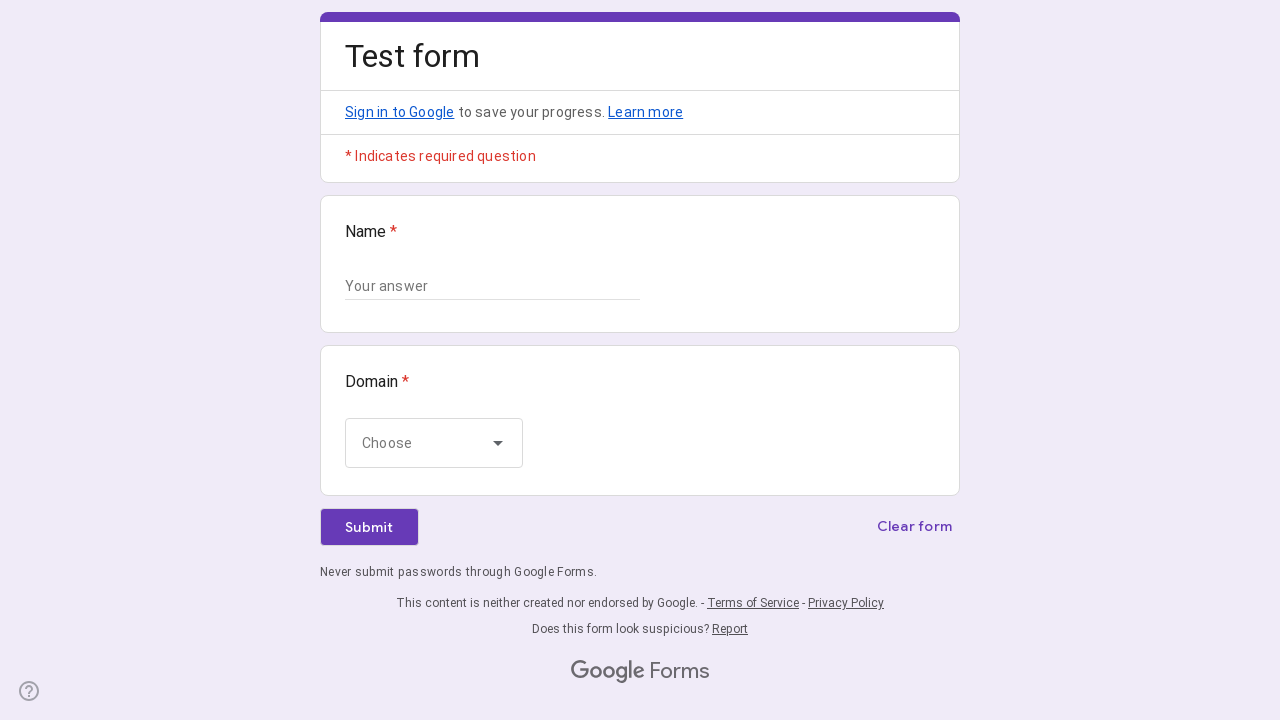

Entered 'Marcus Thompson' in the name field on //*[@id="mG61Hd"]/div[2]/div/div[2]/div[1]/div/div/div[2]/div/div[1]/div/div[1]/
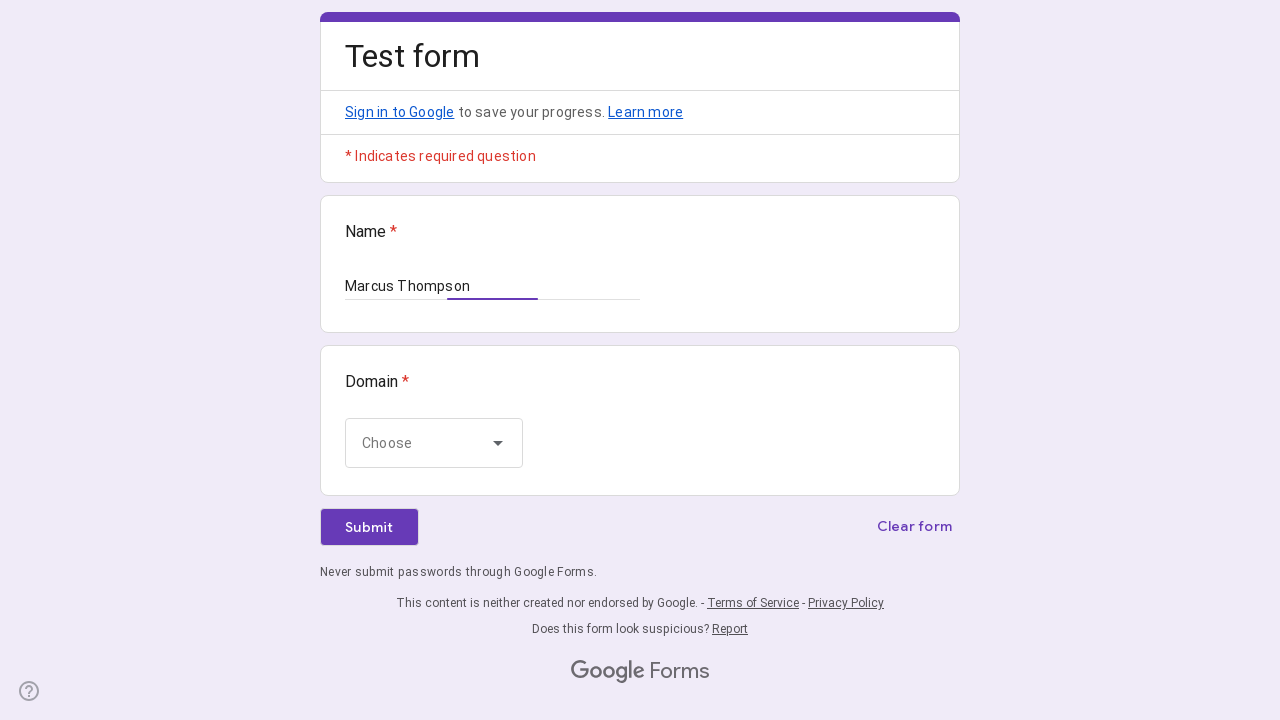

Clicked dropdown menu to open options at (434, 443) on xpath=//*[@id="mG61Hd"]/div[2]/div/div[2]/div[2]/div/div/div[2]/div/div[1]/div[1
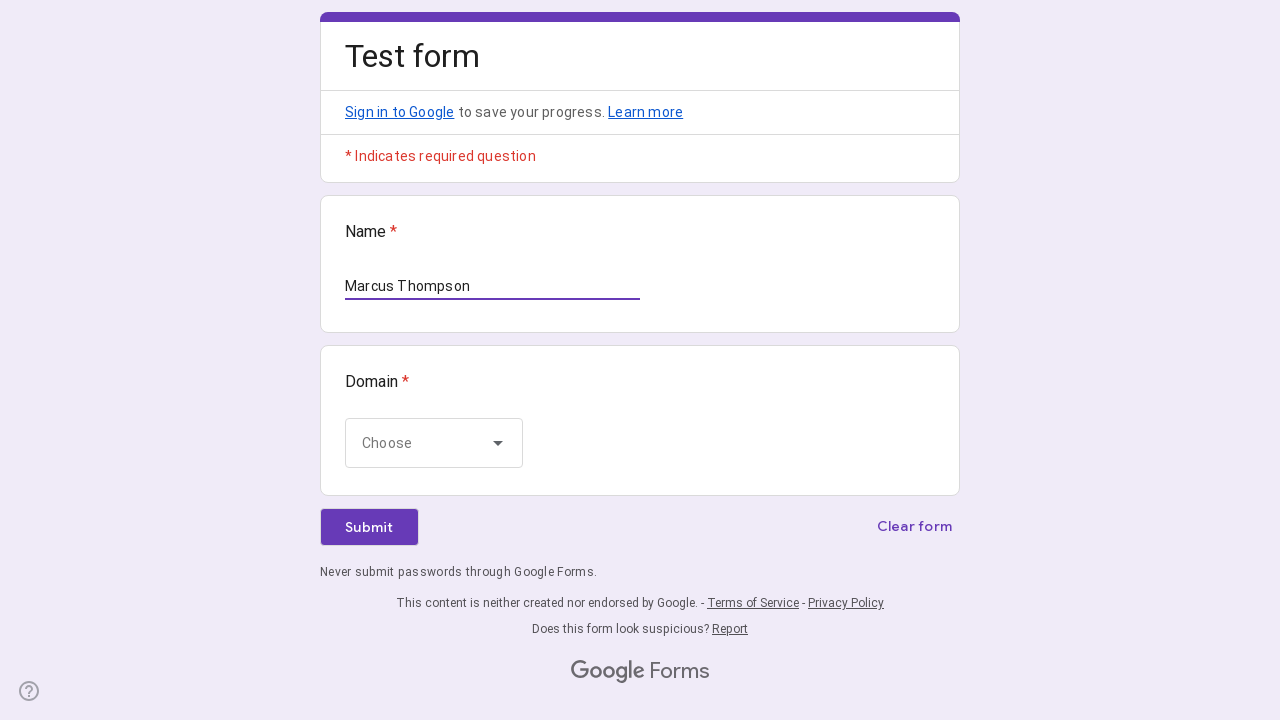

Dropdown options appeared
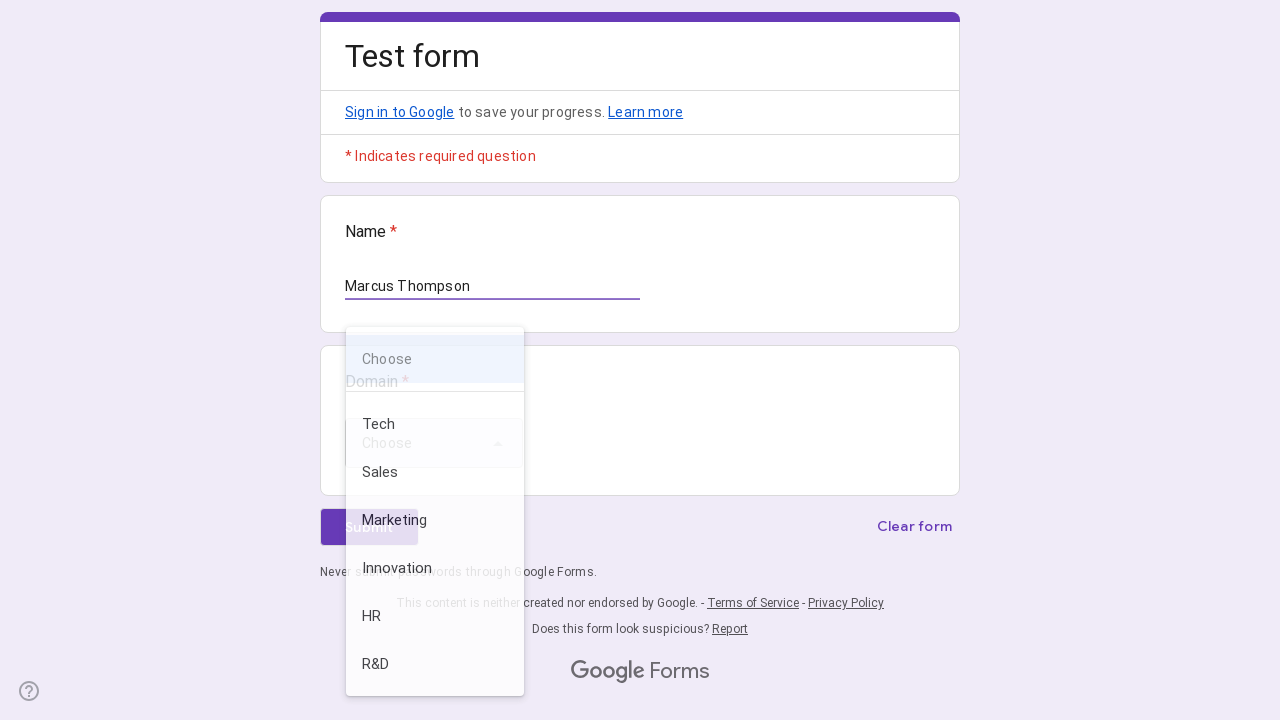

Selected 'Tech' option from dropdown menu at (430, 424) on xpath=//*[@id="mG61Hd"]/div[2]/div/div[2]/div[2]/div/div/div[2]/div/div[2]/div[3
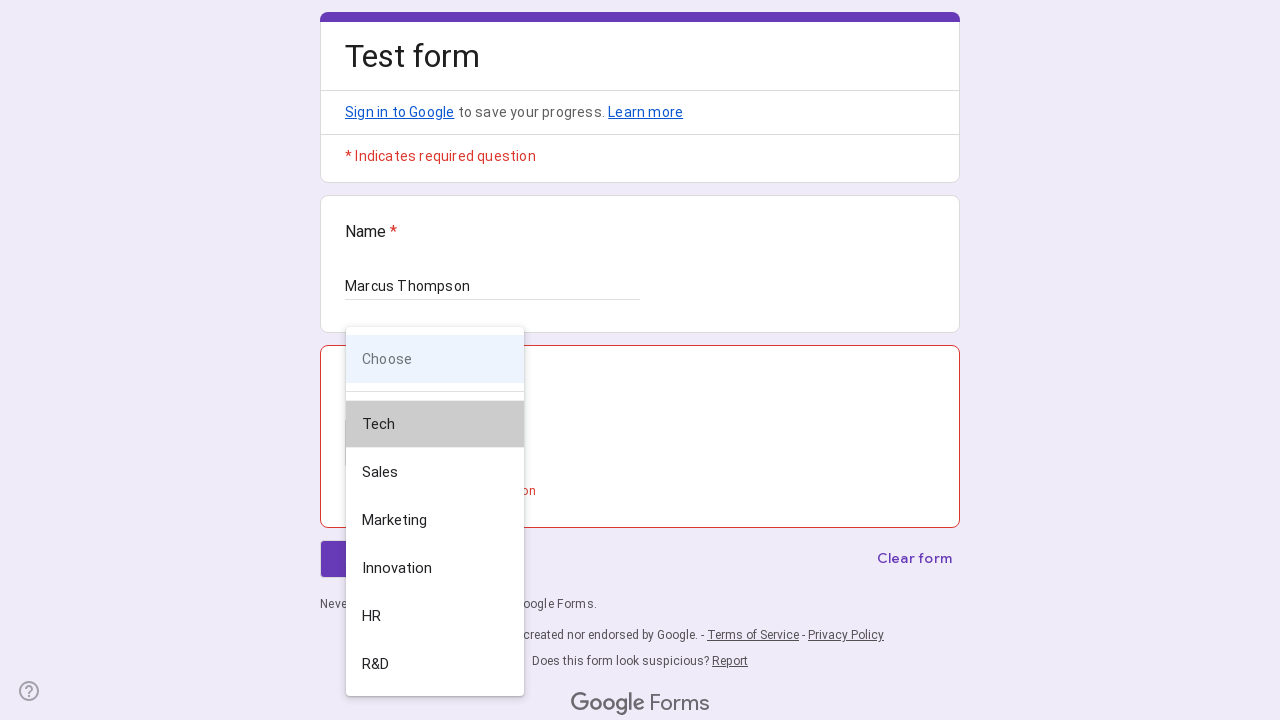

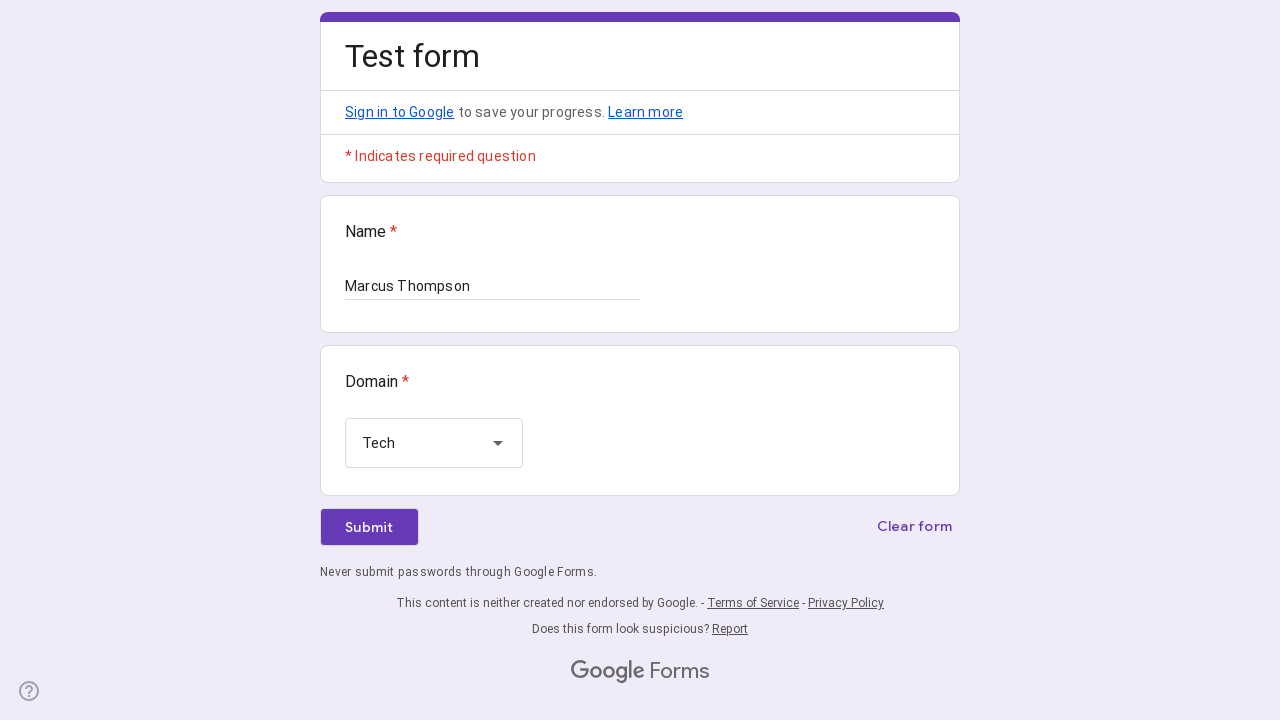